Clicks the Historic Information link in the main content area and verifies navigation

Starting URL: https://www.99-bottles-of-beer.net/

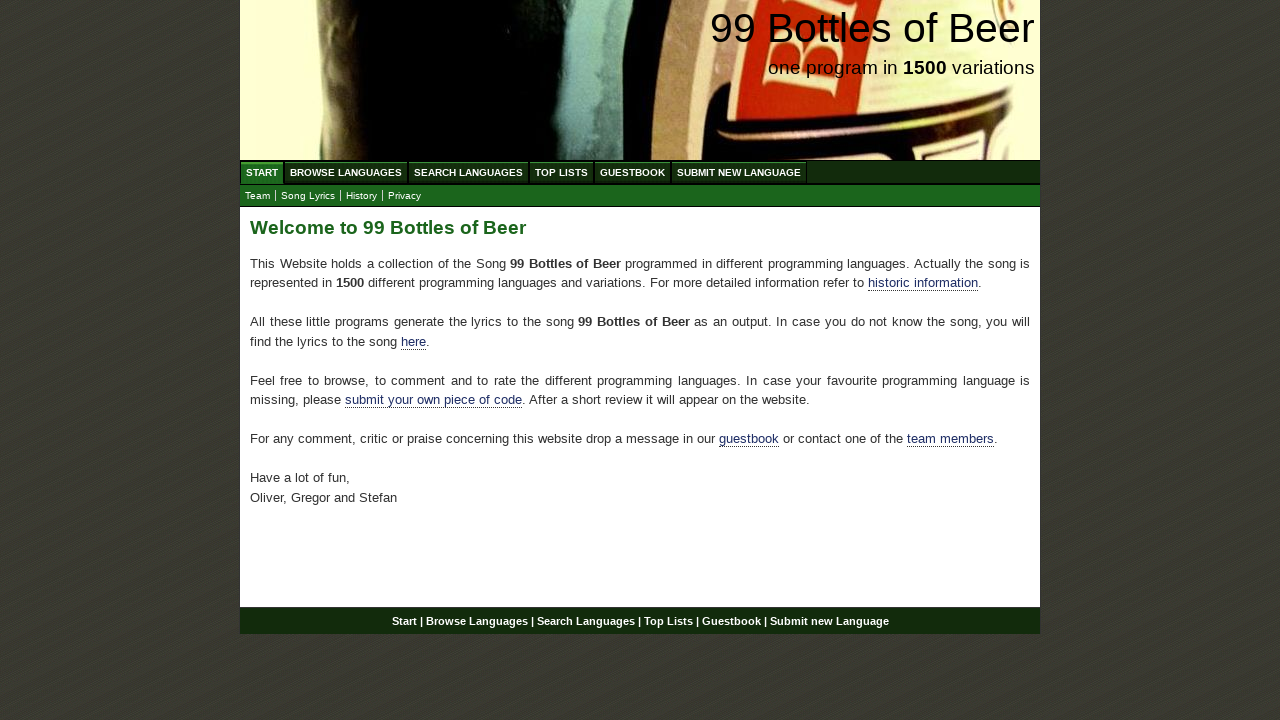

Clicked the Historic Information link in the main content area at (923, 283) on div#main a[href='./info.html']
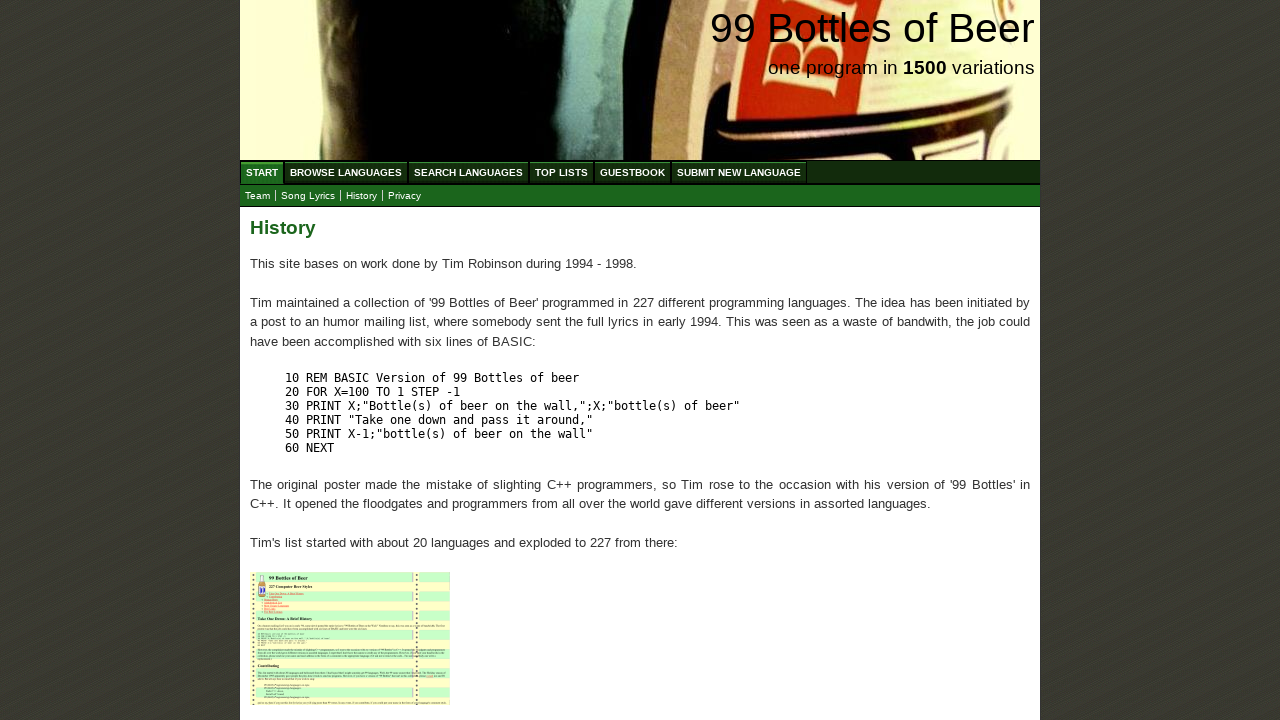

Navigation to Historic Information page completed successfully
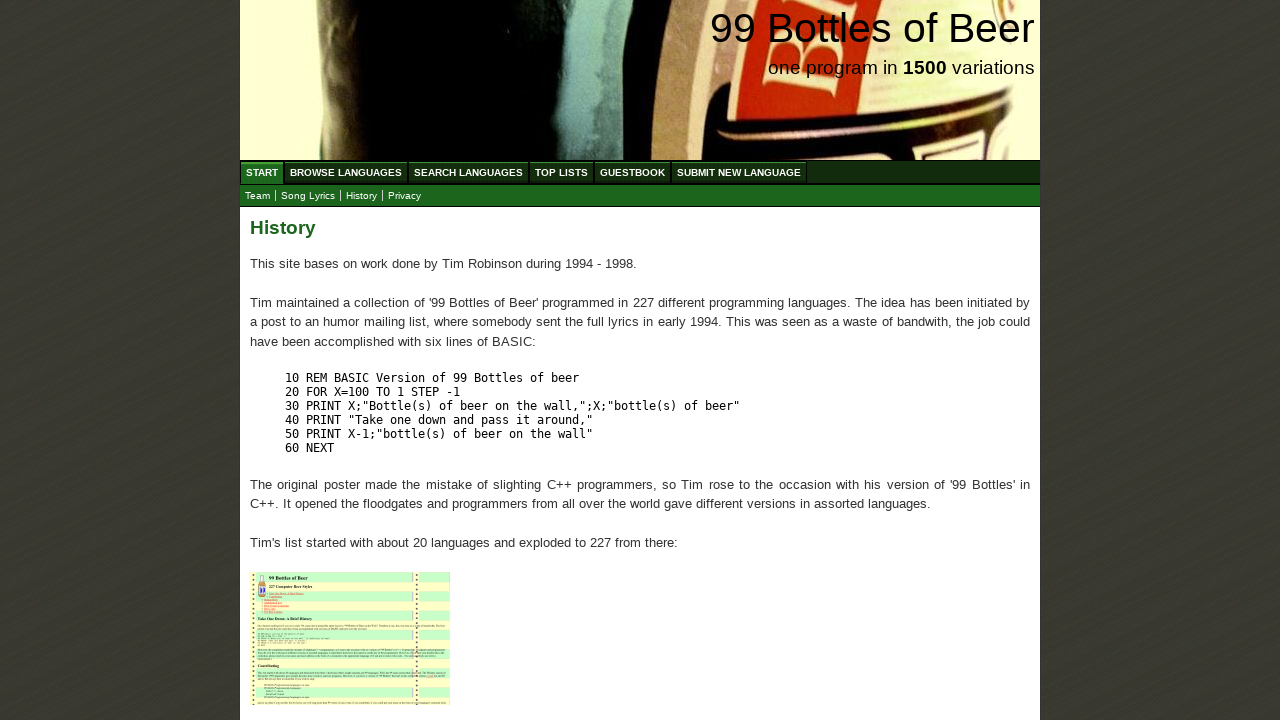

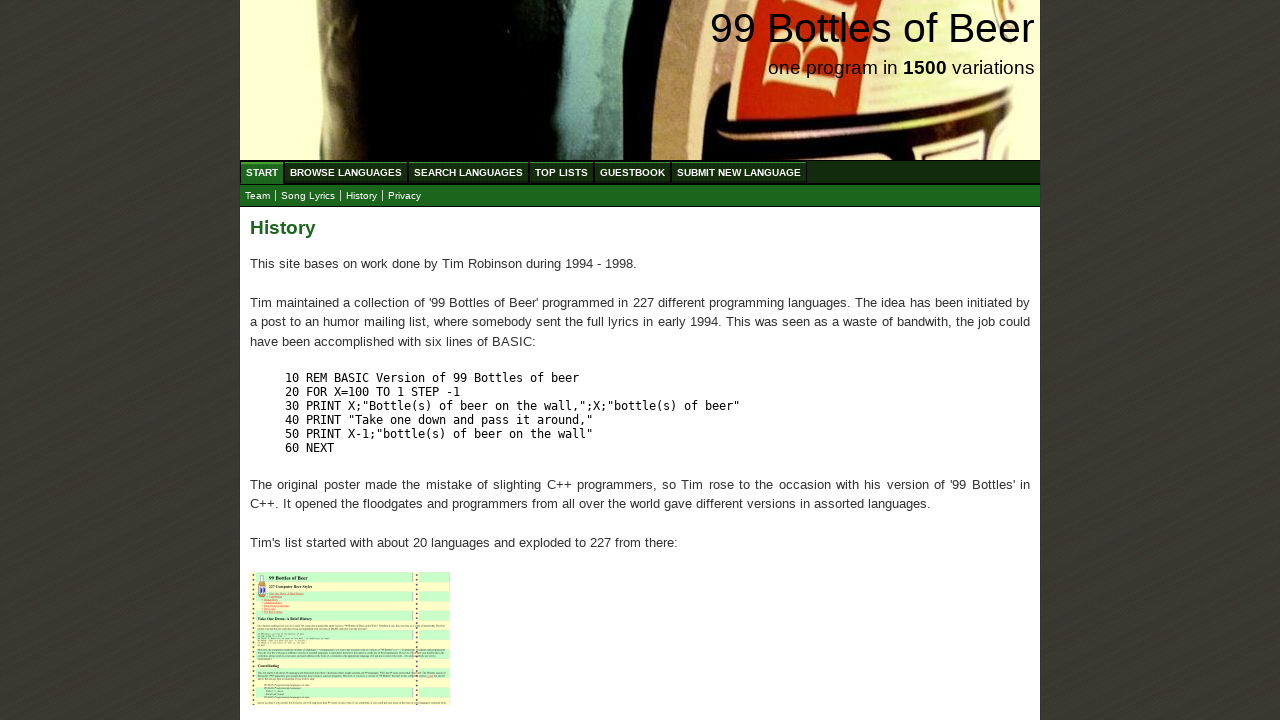